Tests the search functionality by entering a region name in the search bar and submitting the search

Starting URL: https://coronavirus.jhu.edu/

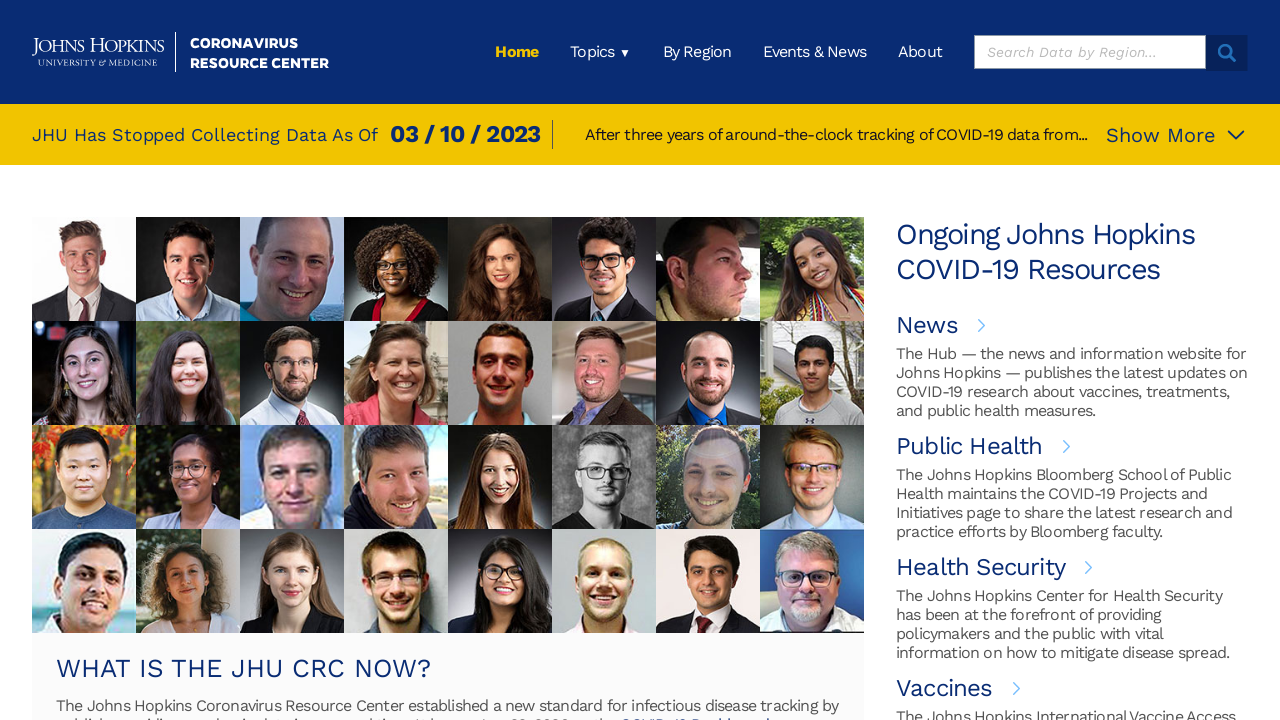

Filled search bar with region name 'canada' on xpath=/html/body/div[1]/div/header/div/div[2]/ul/li[6]/div/div[1]/form/input
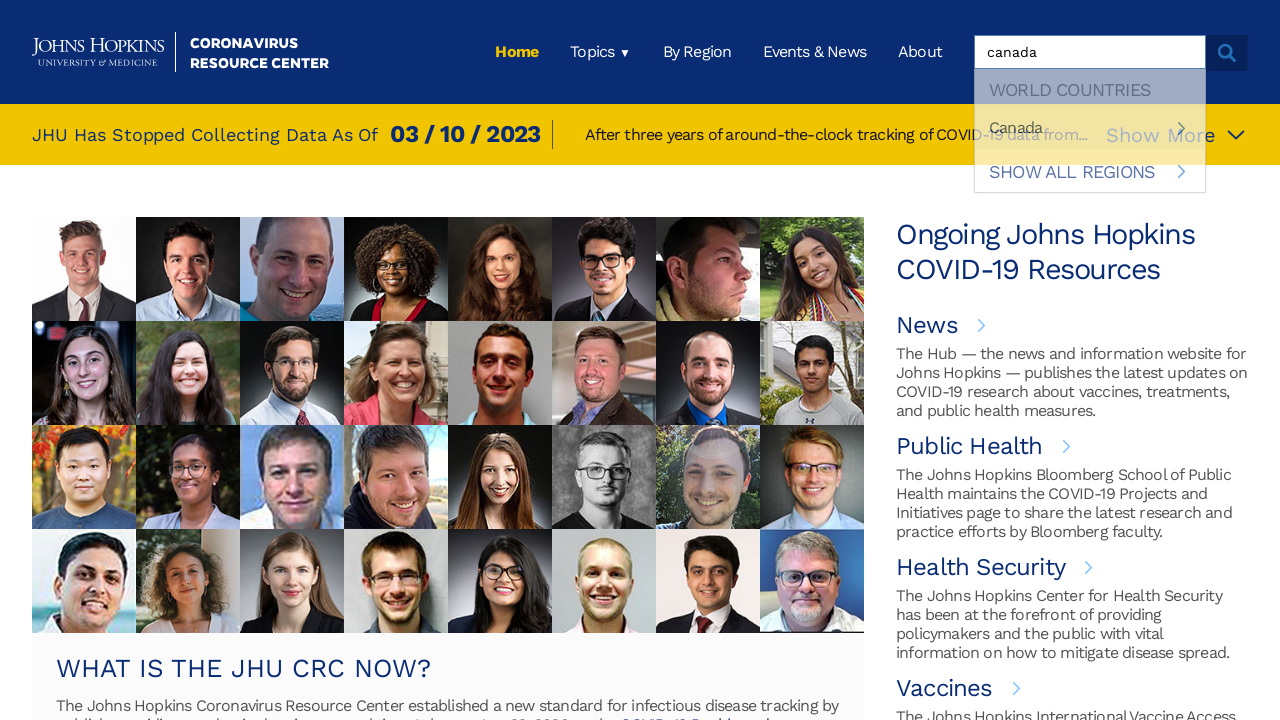

Clicked search submit button at (1227, 53) on xpath=/html/body/div[1]/div/header/div/div[2]/ul/li[6]/div/div[1]/form/button/im
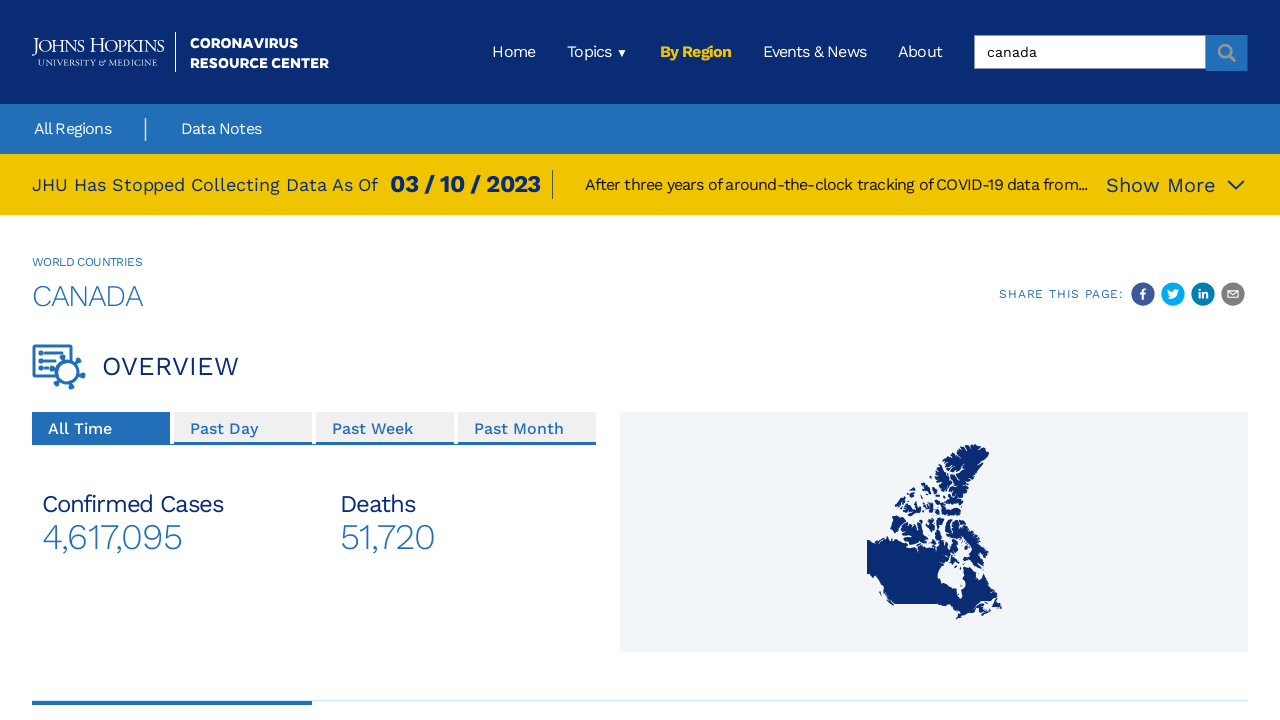

Search results loaded successfully
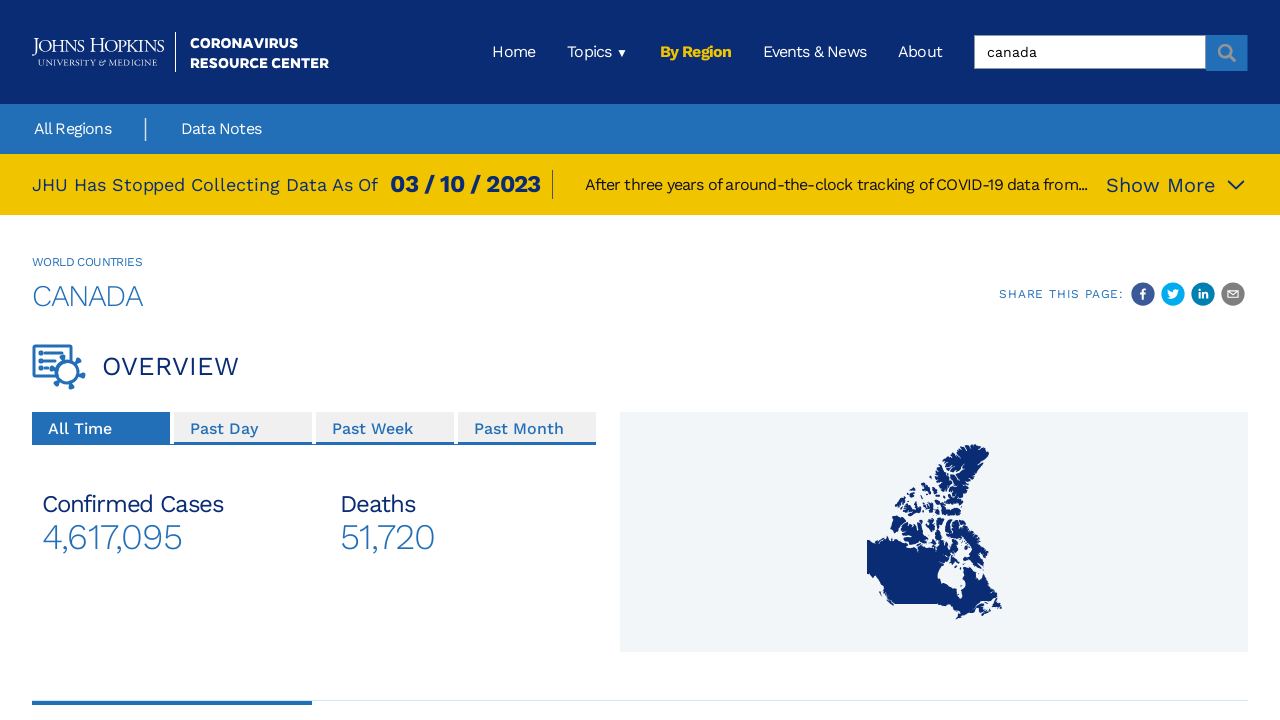

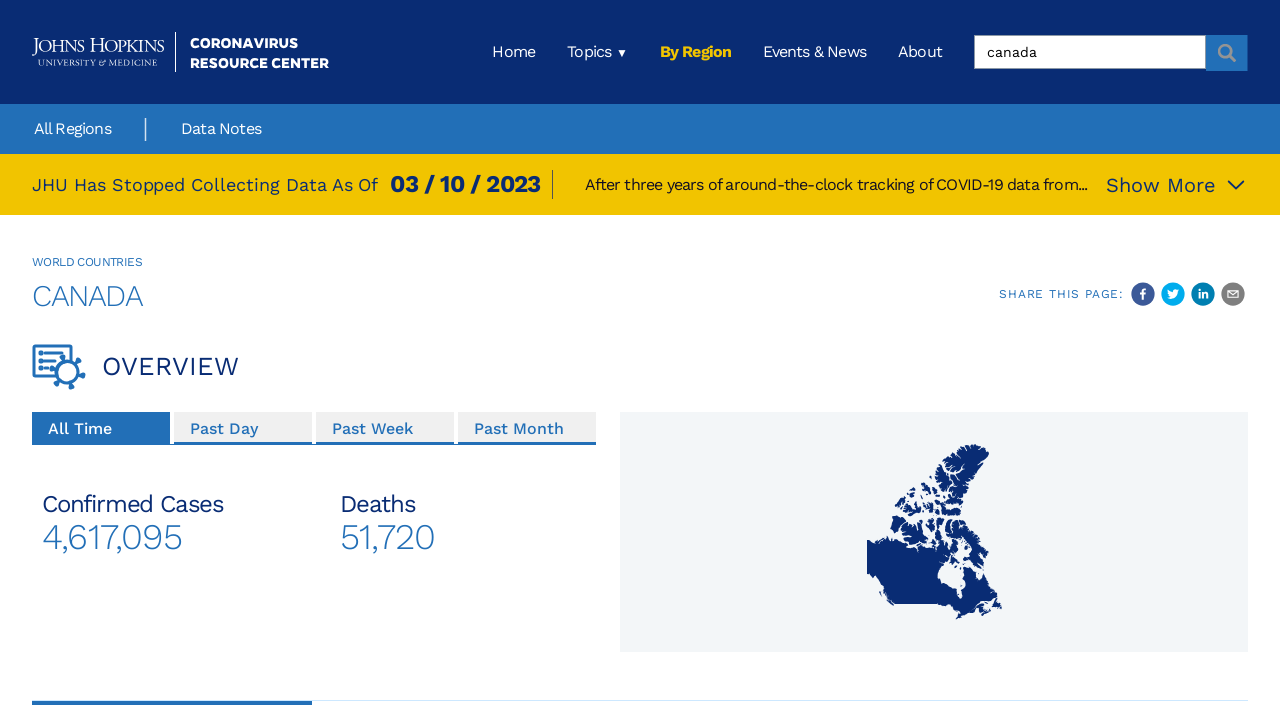